Tests Shadow DOM interaction using a workaround approach to access shadow root content in Chrome 96+

Starting URL: http://watir.com/examples/shadow_dom.html

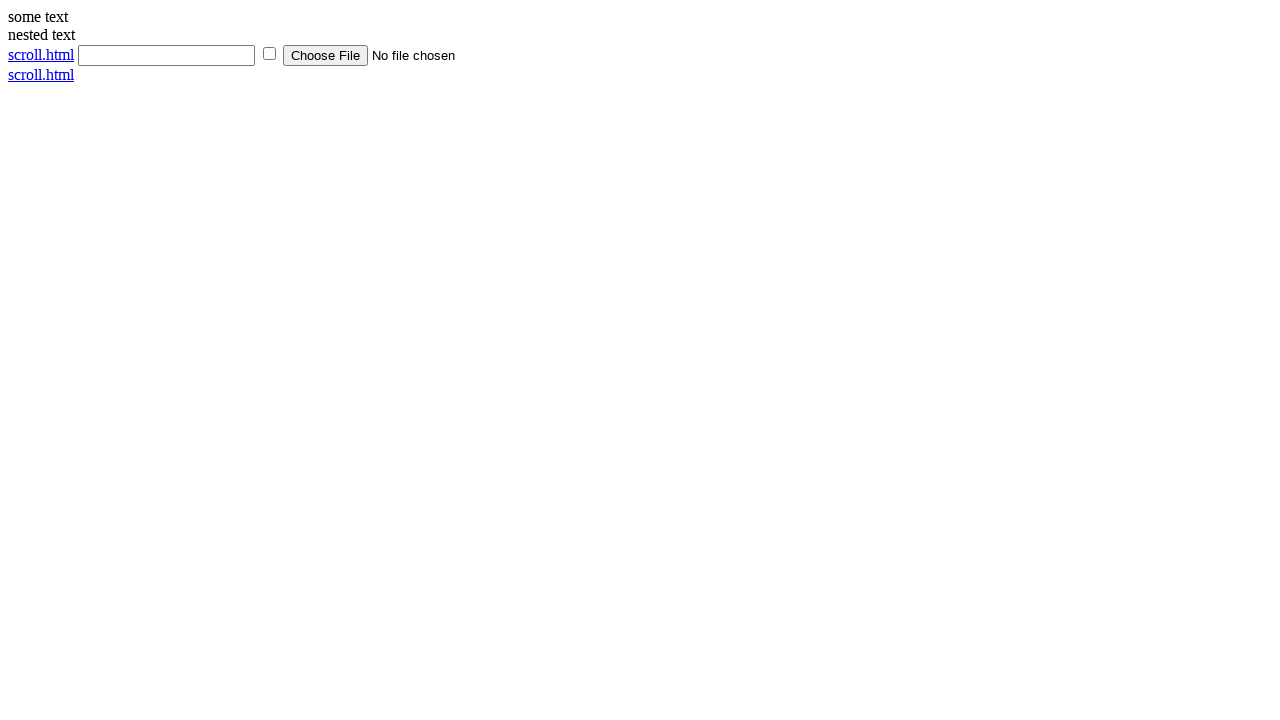

Navigated to Shadow DOM example page
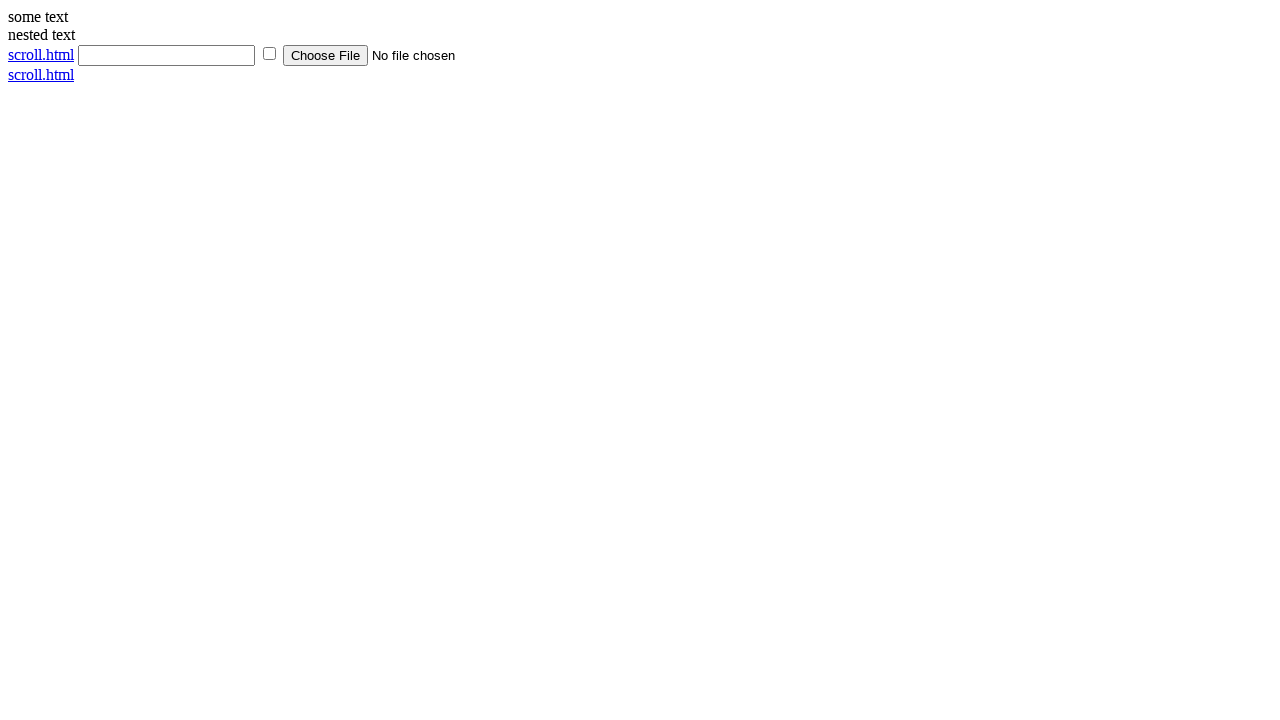

Located shadow host element with ID 'shadow_host'
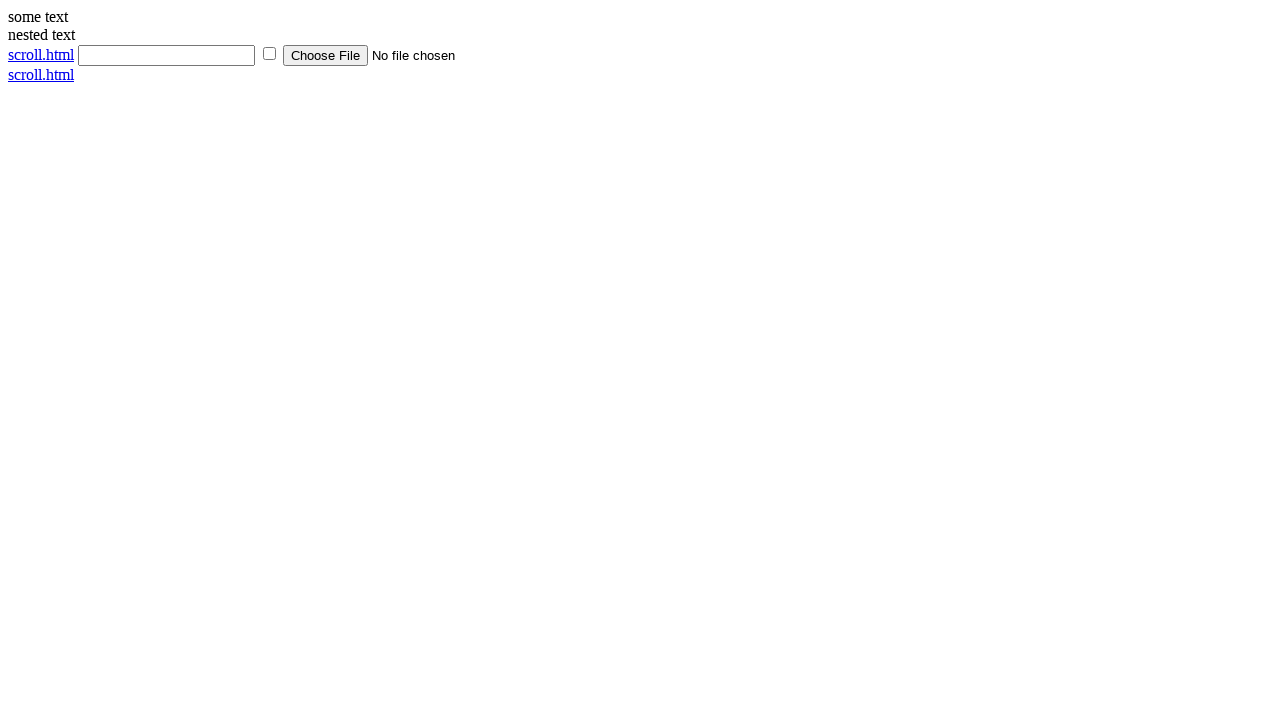

Located shadow DOM content element with ID 'shadow_content'
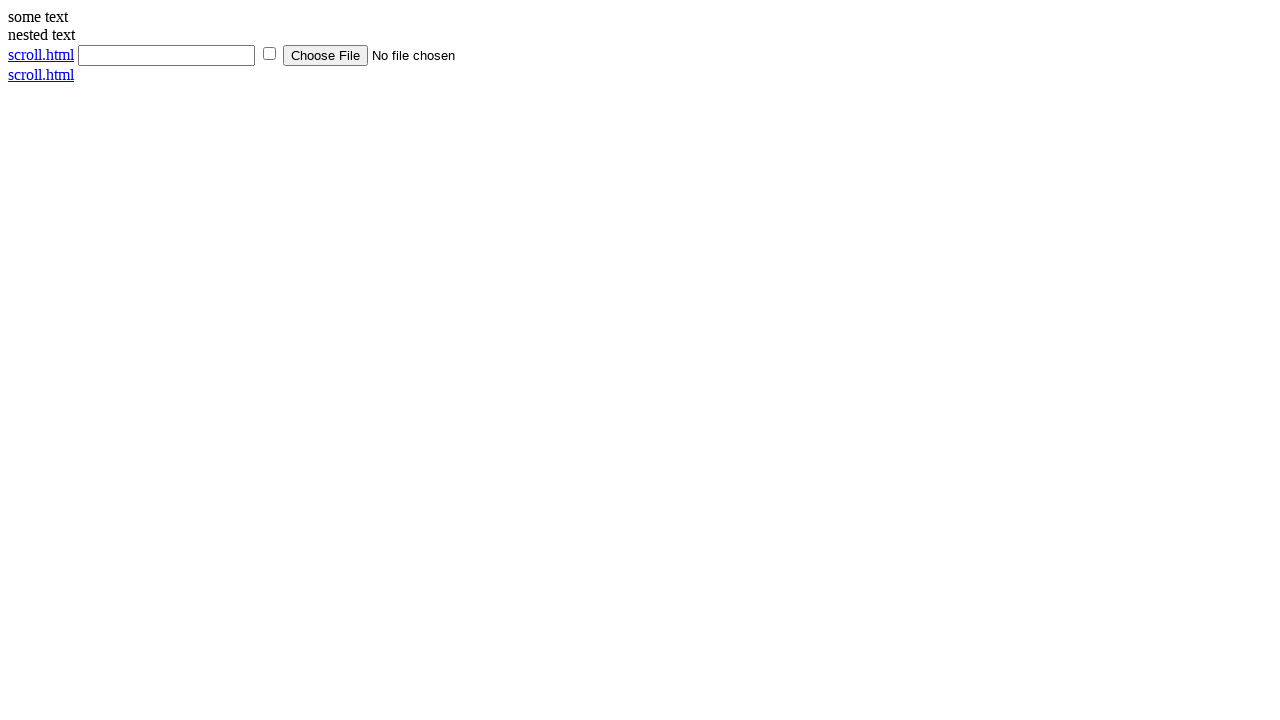

Verified shadow DOM content displays 'some text'
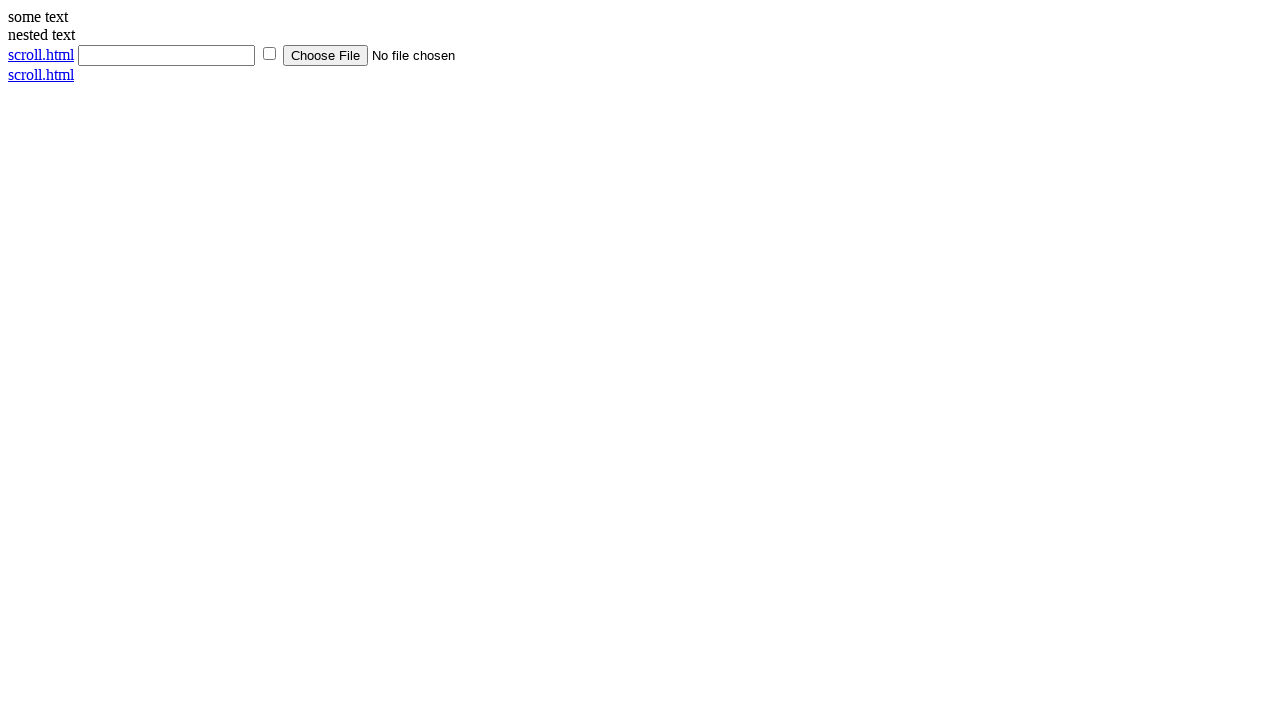

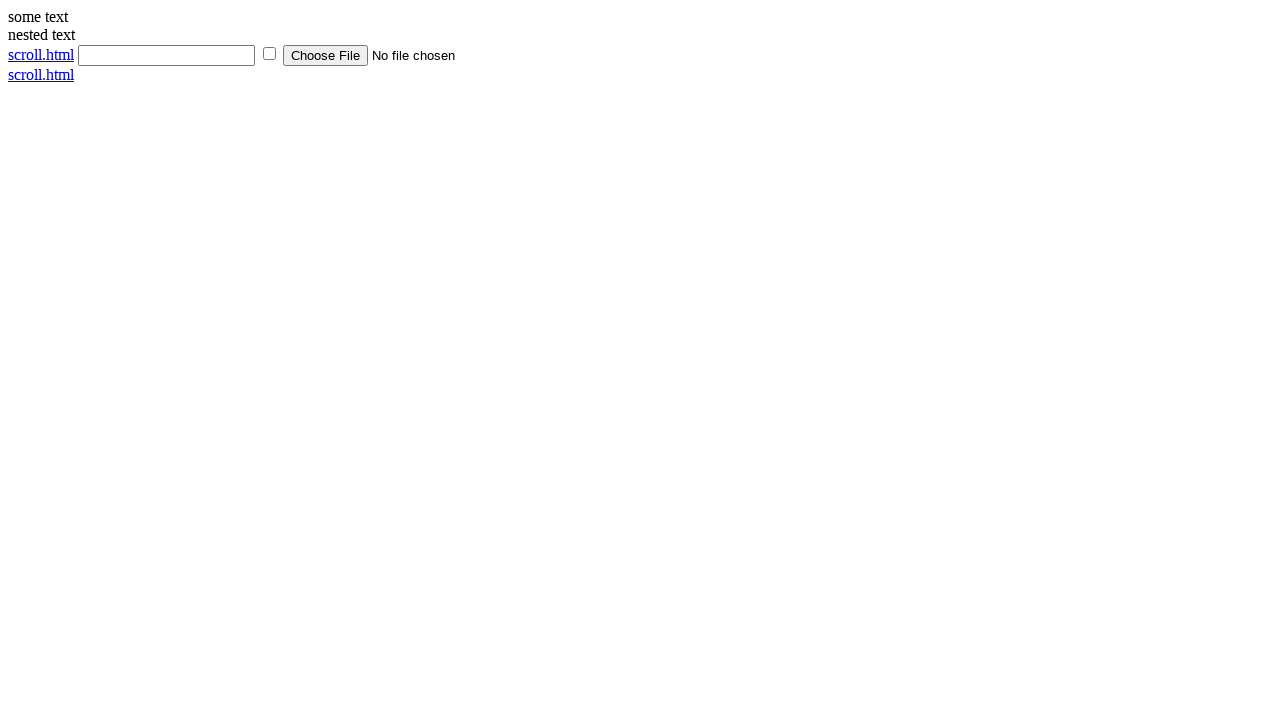